Tests copy-paste functionality on a registration form by copying text from the first name field and pasting it into the last name field using keyboard shortcuts

Starting URL: https://demo.automationtesting.in/Register.html

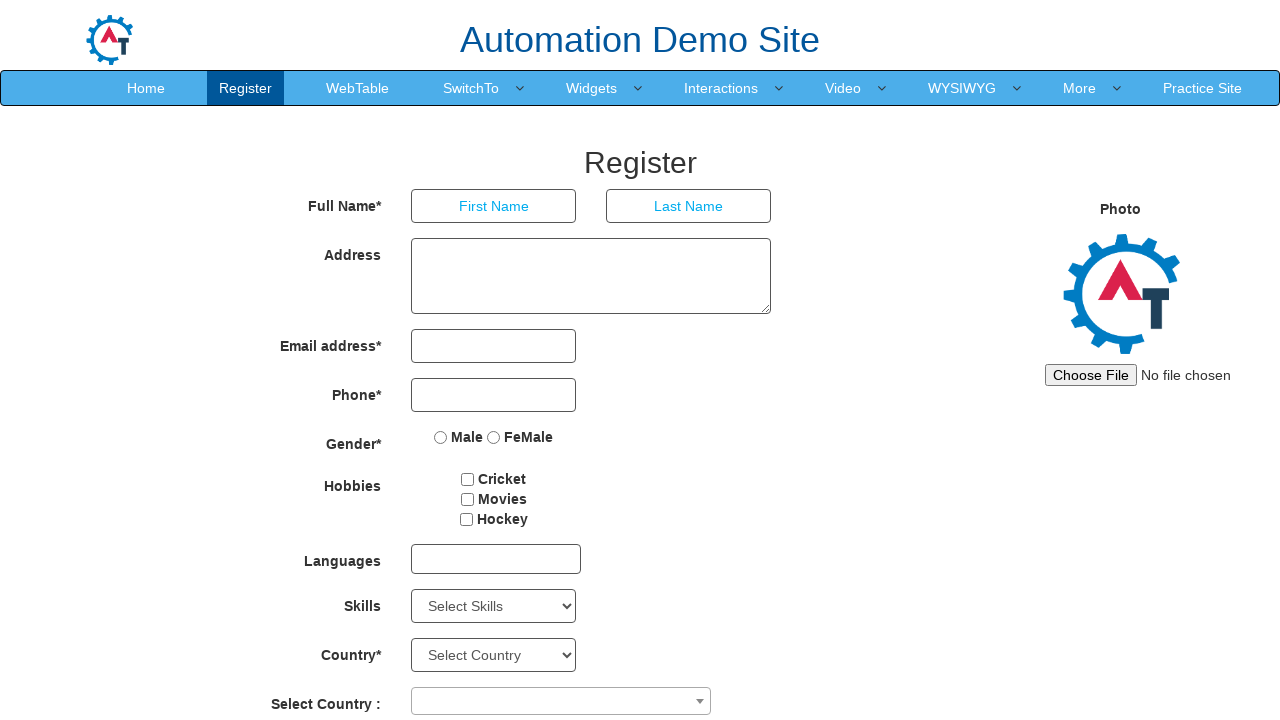

Filled first name field with 'admin' on input[placeholder='First Name']
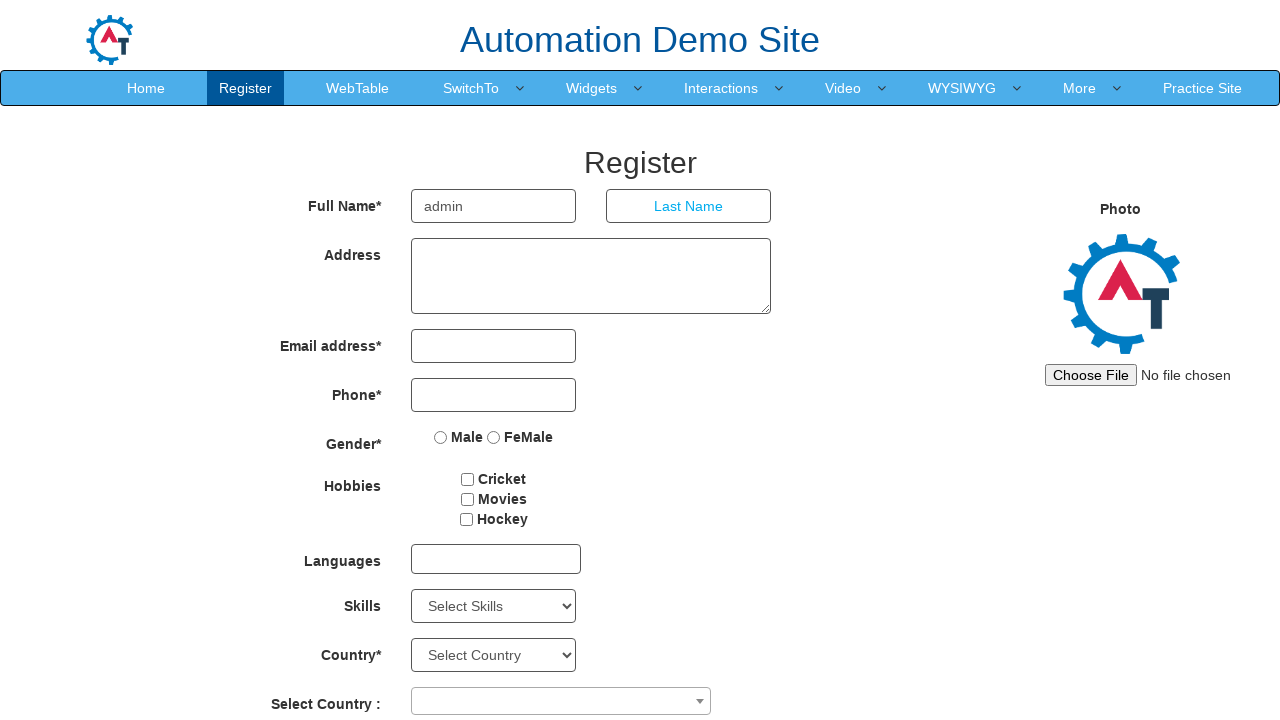

Selected all text in first name field using Ctrl+A on input[placeholder='First Name']
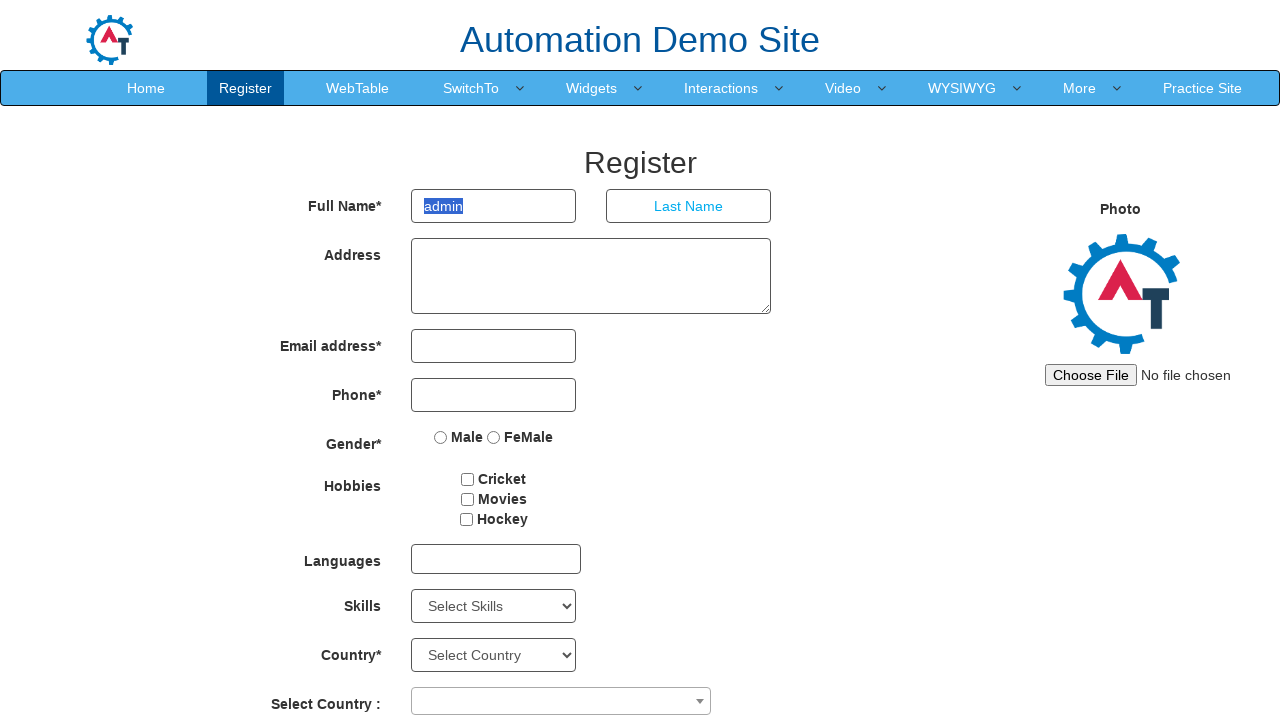

Copied selected text from first name field using Ctrl+C on input[placeholder='First Name']
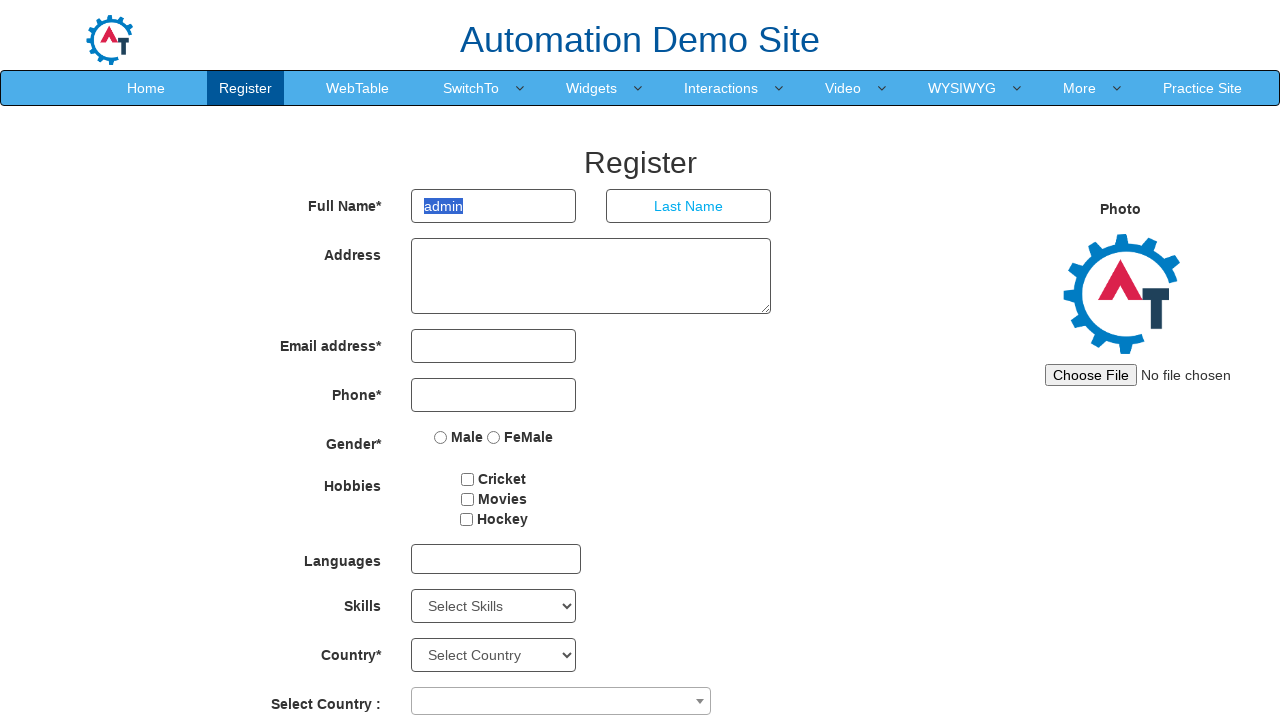

Pasted copied text into last name field using Ctrl+V on input[placeholder='Last Name']
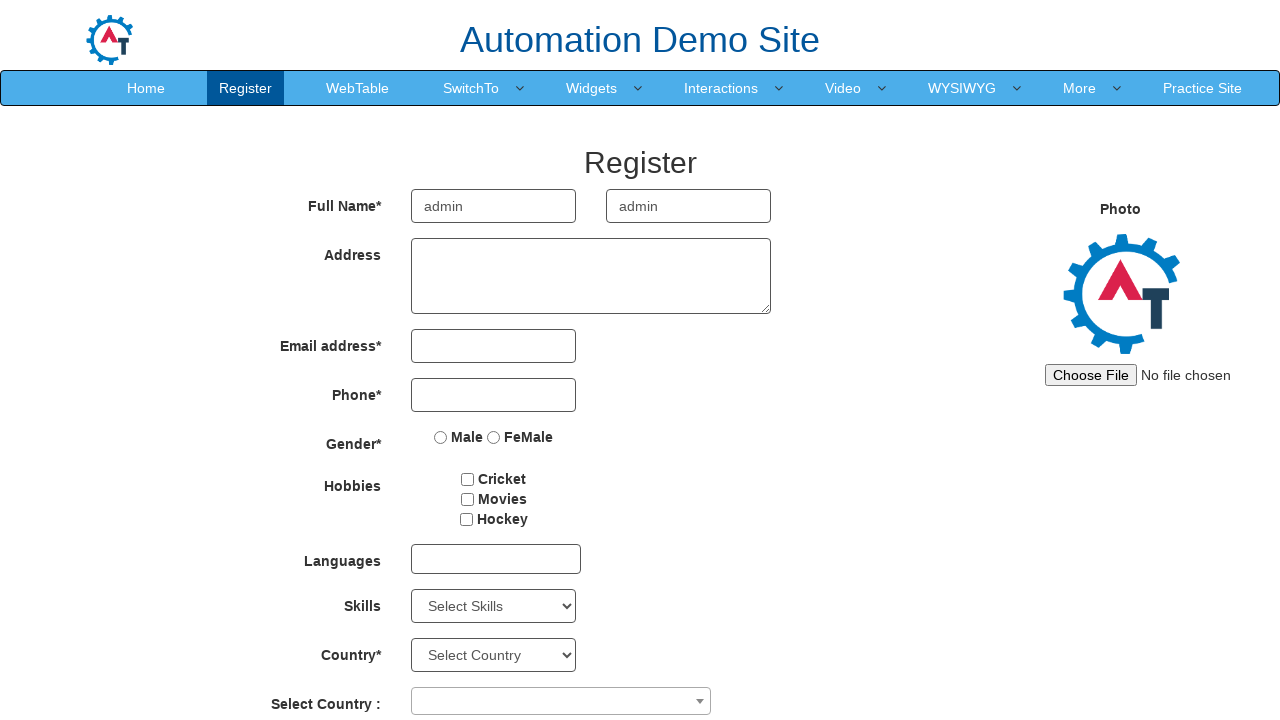

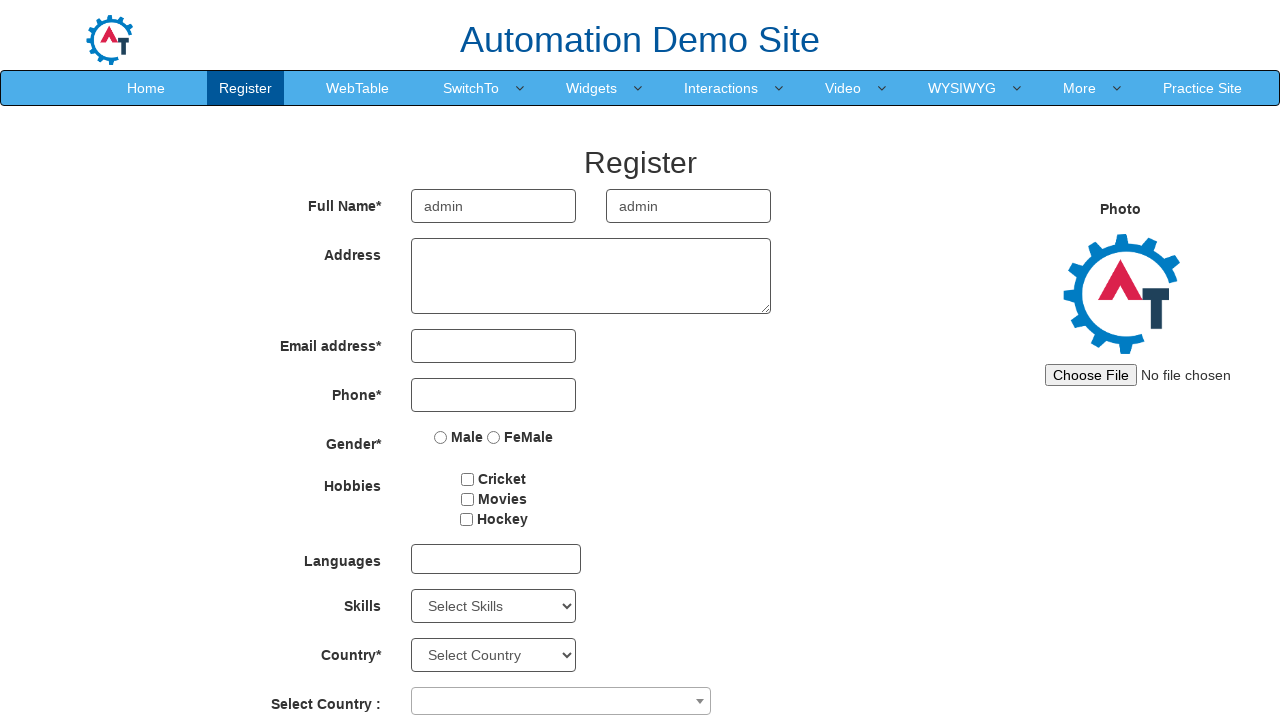